Tests signup with blank username and valid password to verify validation

Starting URL: https://www.demoblaze.com/index.html

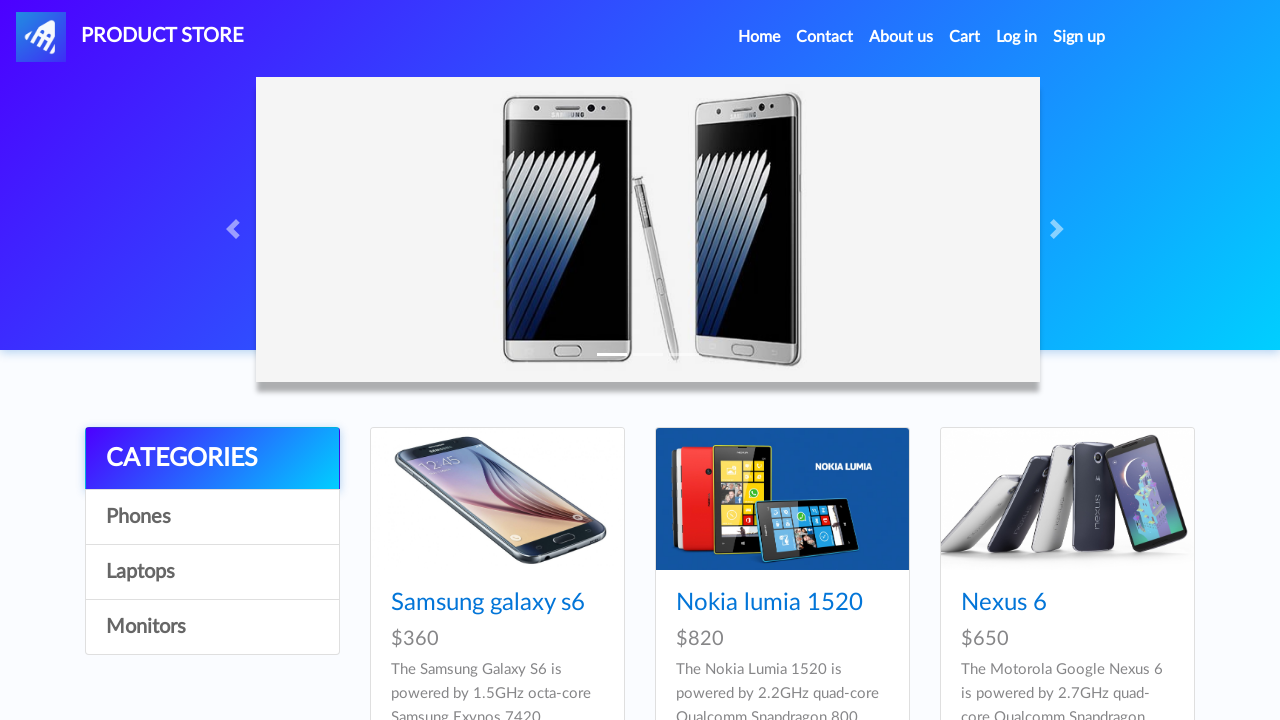

Clicked signup link at (1079, 37) on #signin2
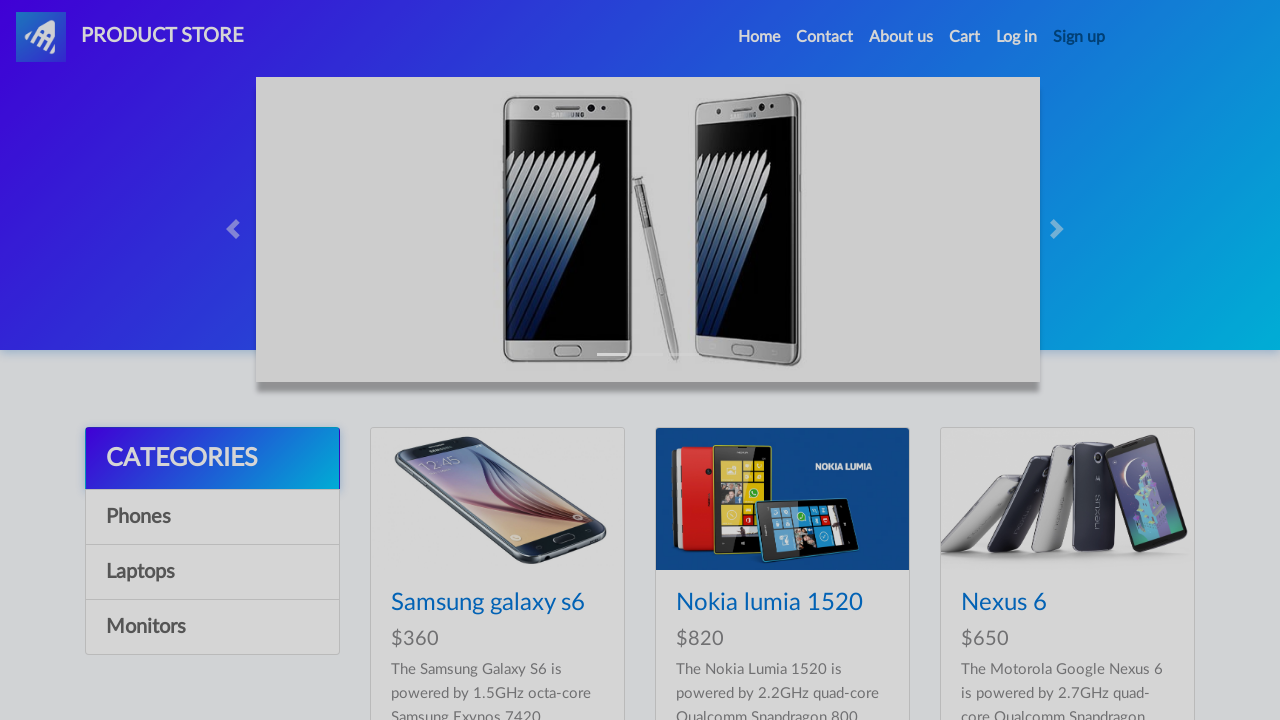

Left username field empty on #sign-username
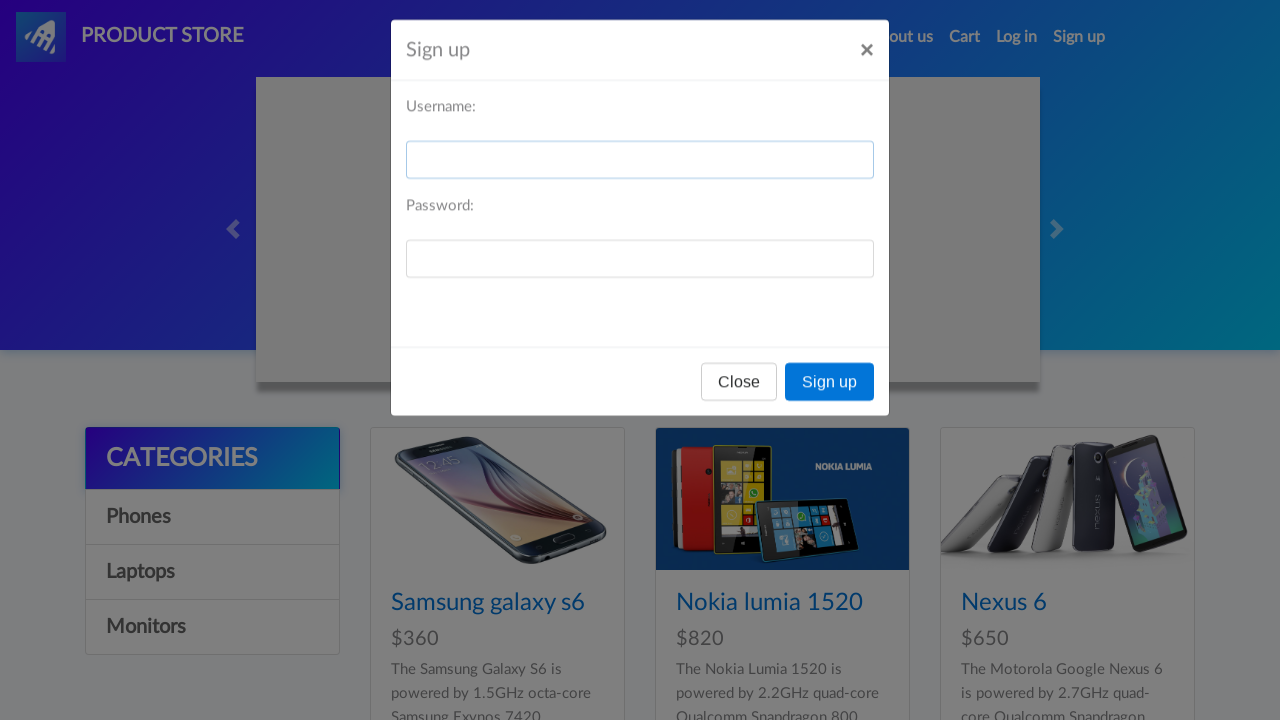

Filled password field with valid password on #sign-password
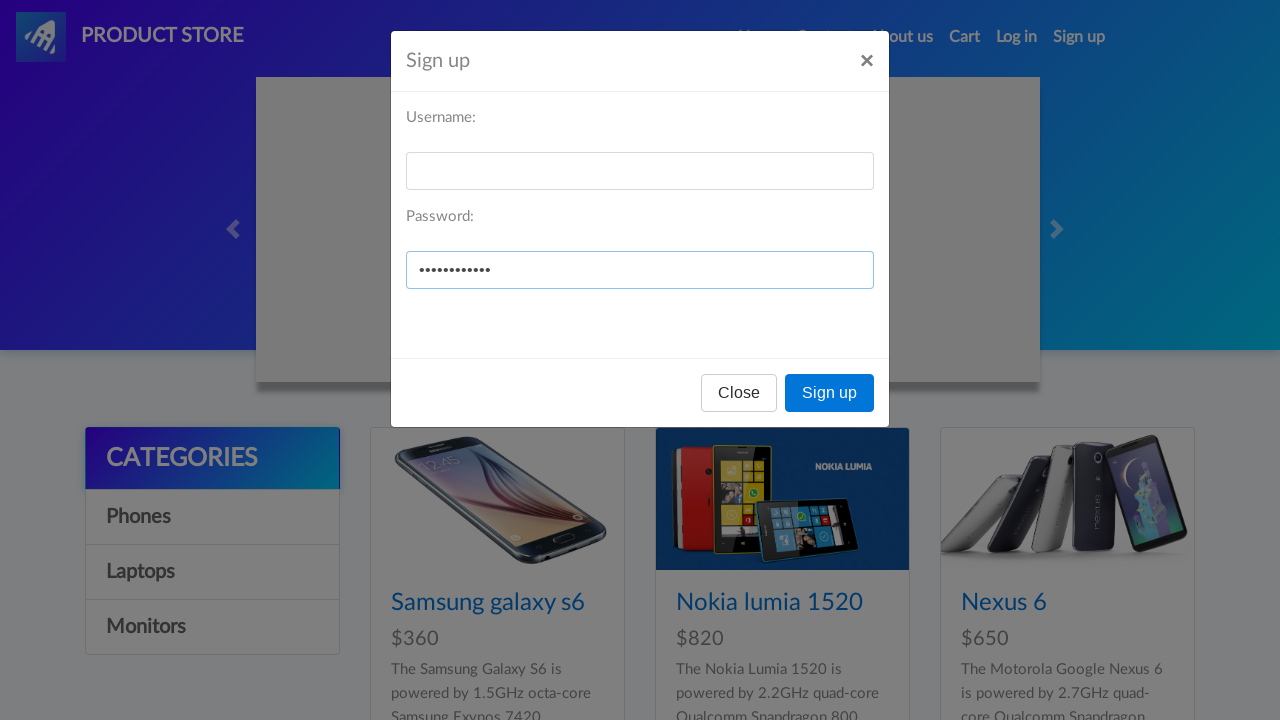

Clicked signup button at (830, 393) on button:has-text('Sign up')
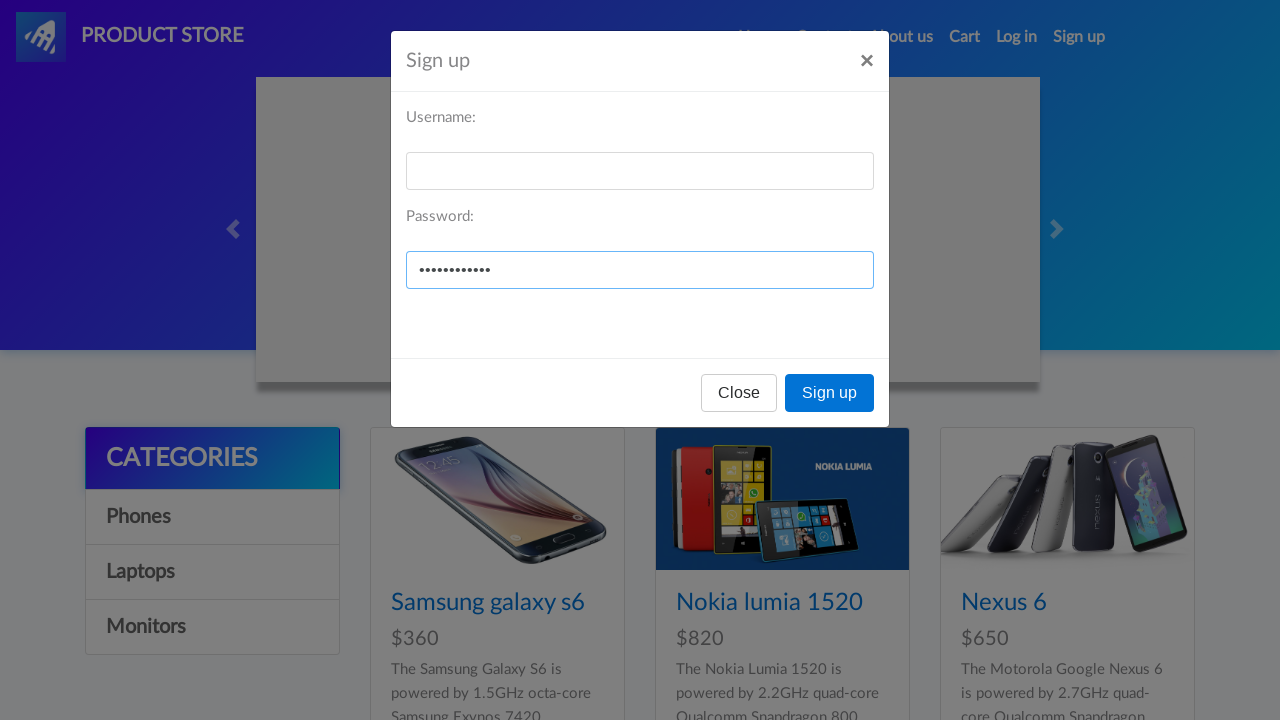

Accepted validation alert for blank username
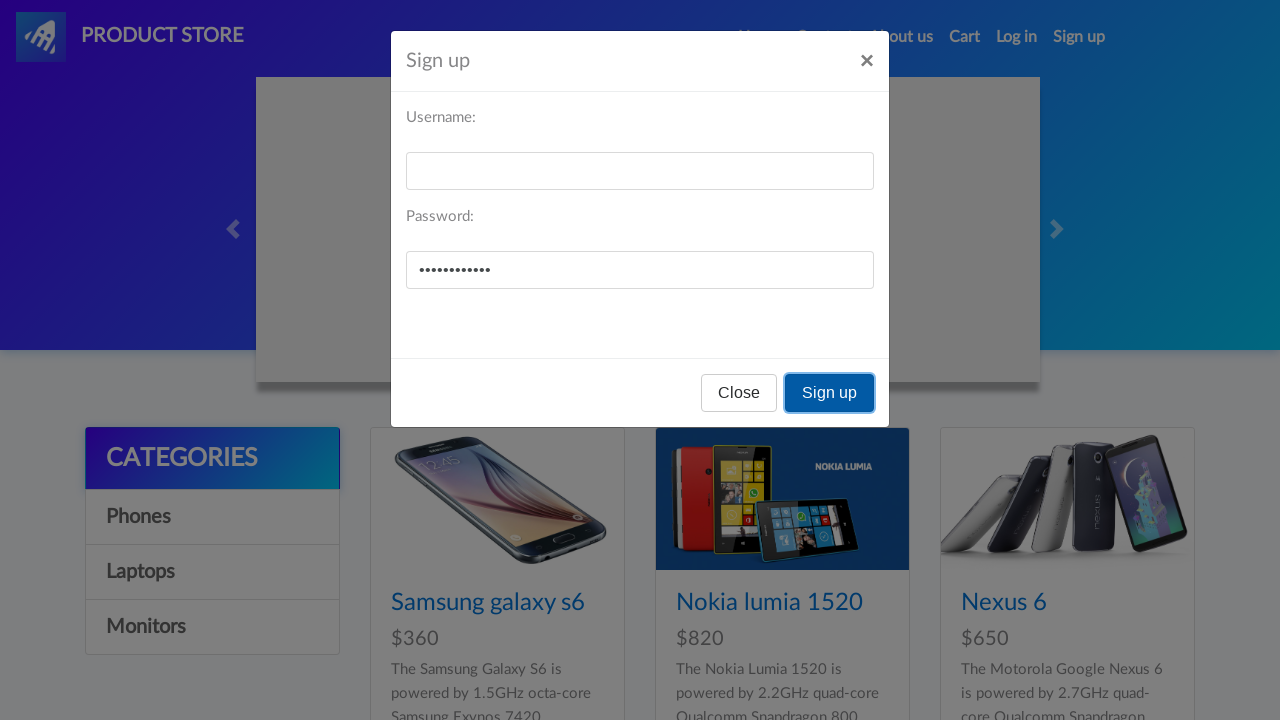

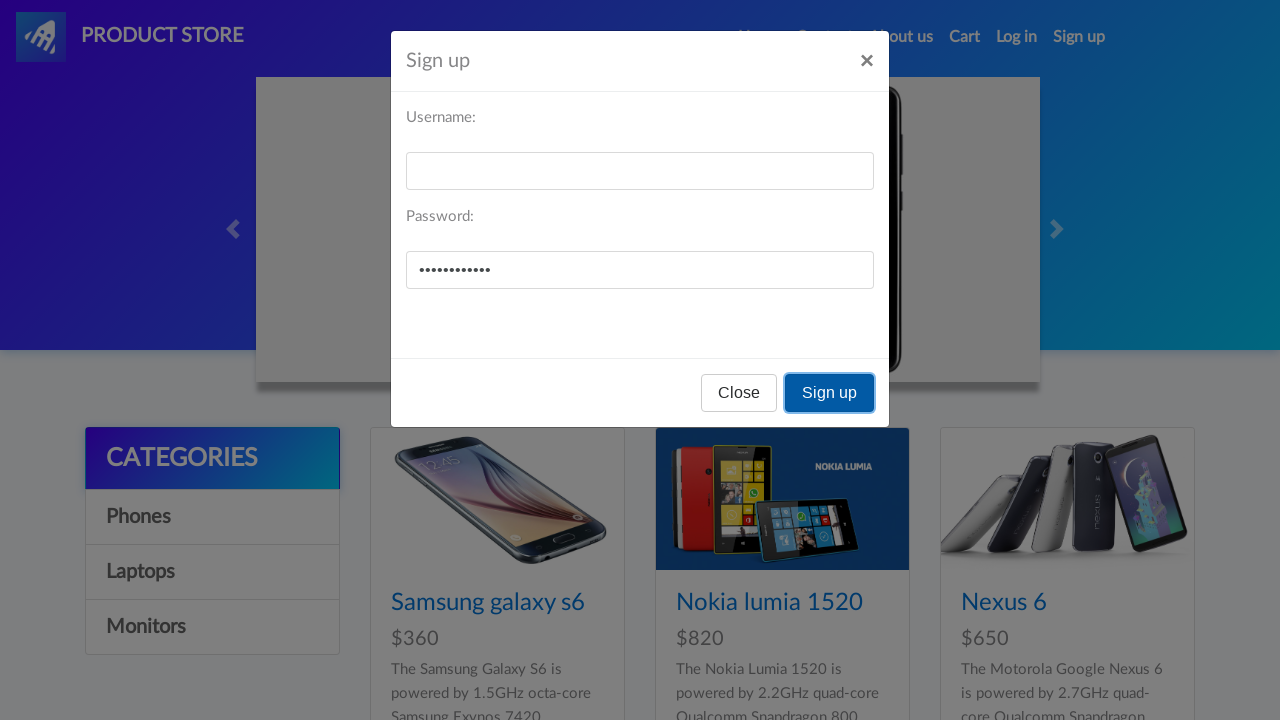